Tests radio button handling by clicking the "Hockey" radio button and verifying it becomes selected

Starting URL: https://practice.cydeo.com/radio_buttons

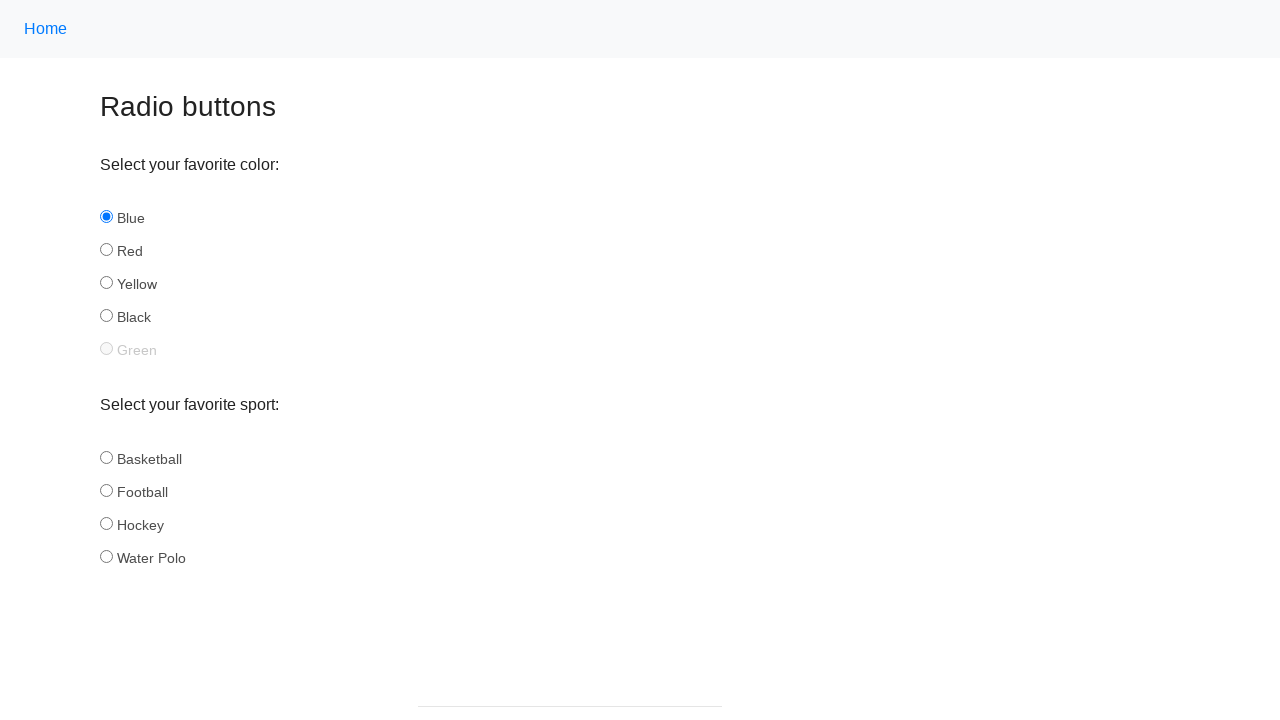

Clicked the 'Hockey' radio button at (106, 523) on input#hockey
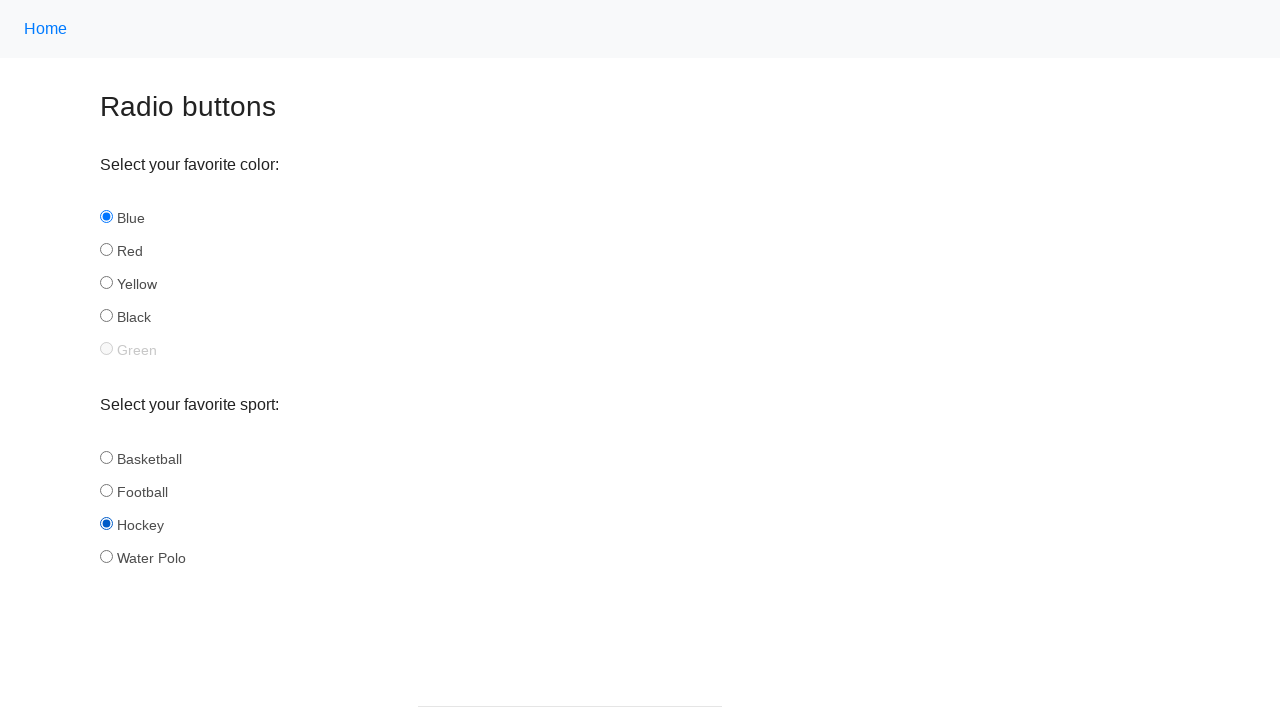

Located the Hockey radio button element
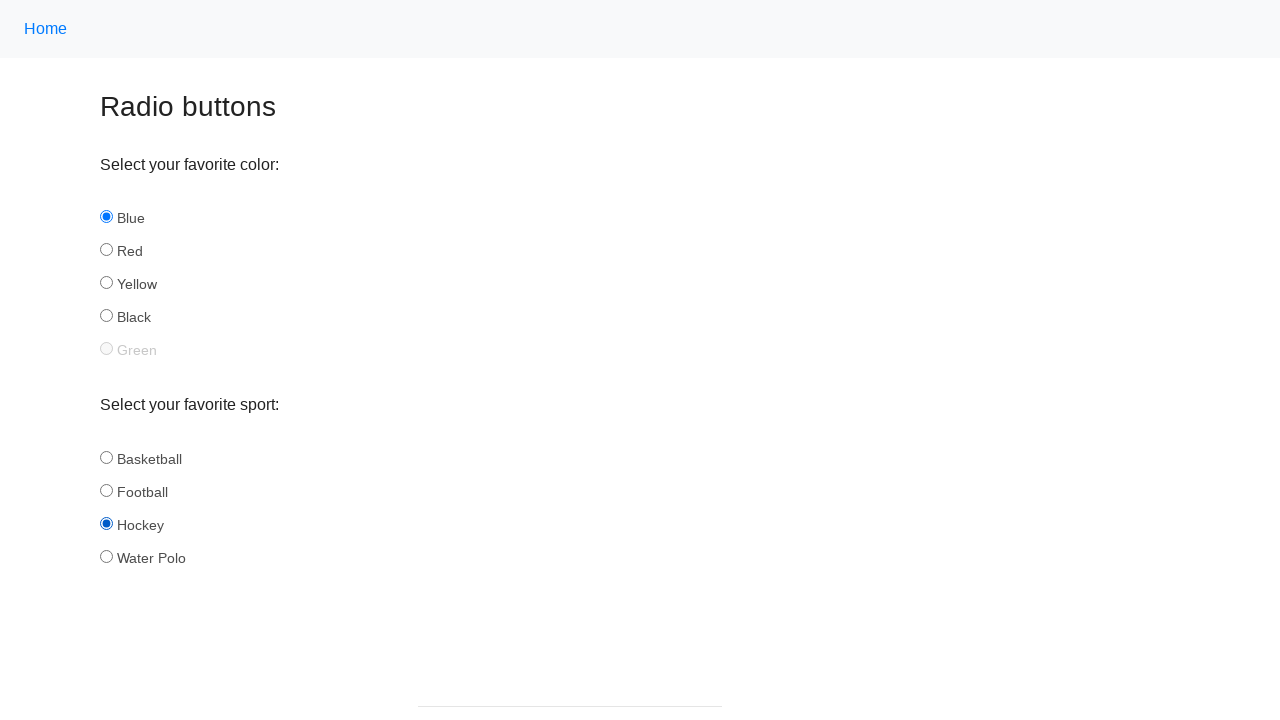

Verified that the Hockey radio button is selected
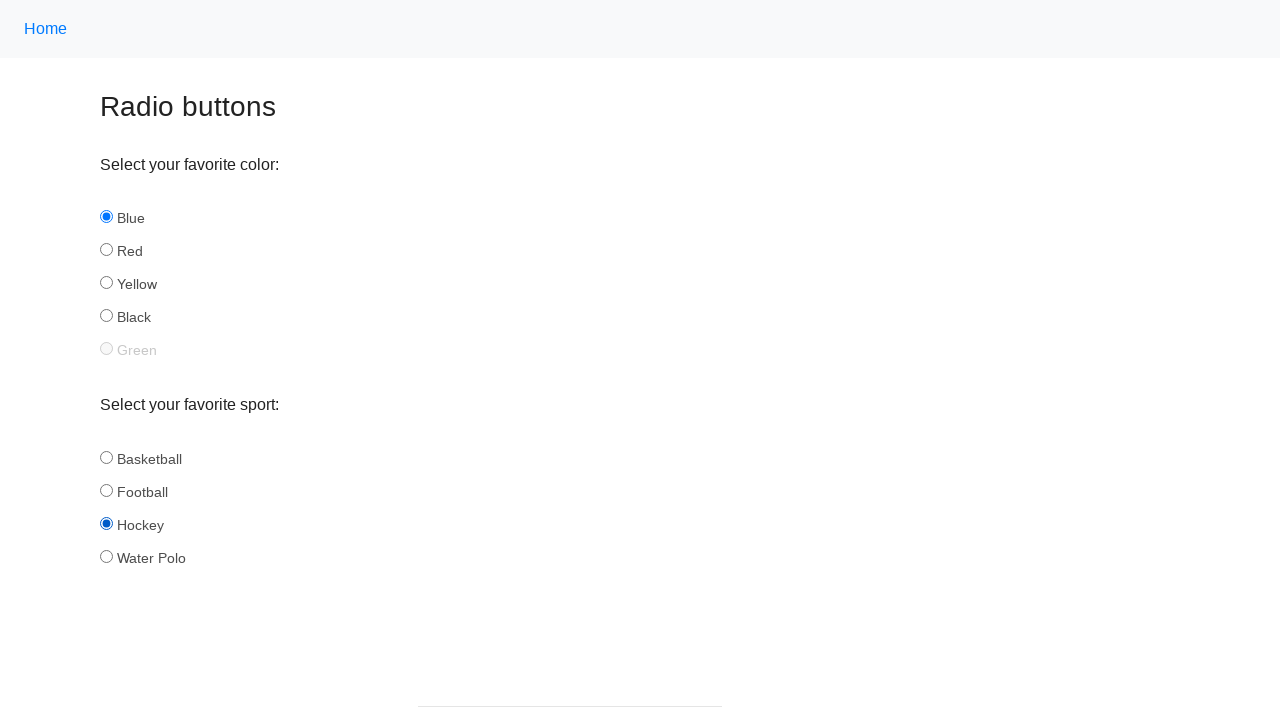

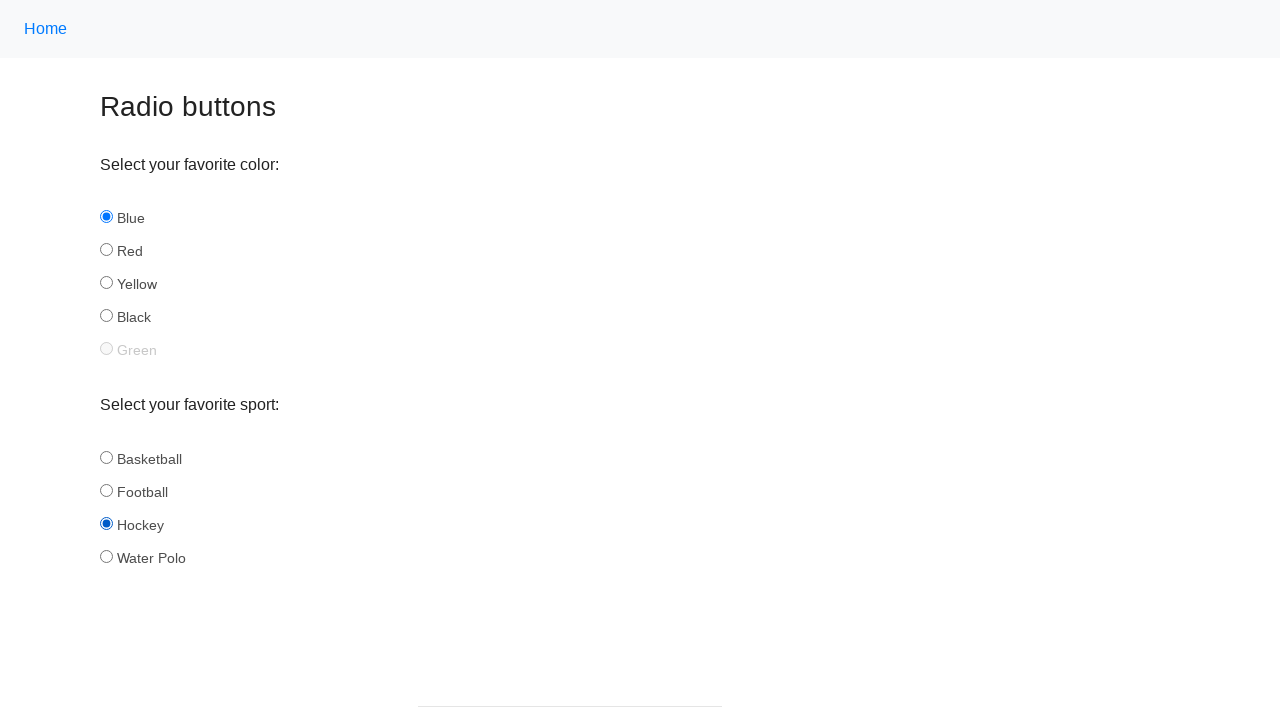